Tests RT.com search functionality by searching for a query, clicking "More" button, and verifying that links are present on the results page

Starting URL: https://www.rt.com/

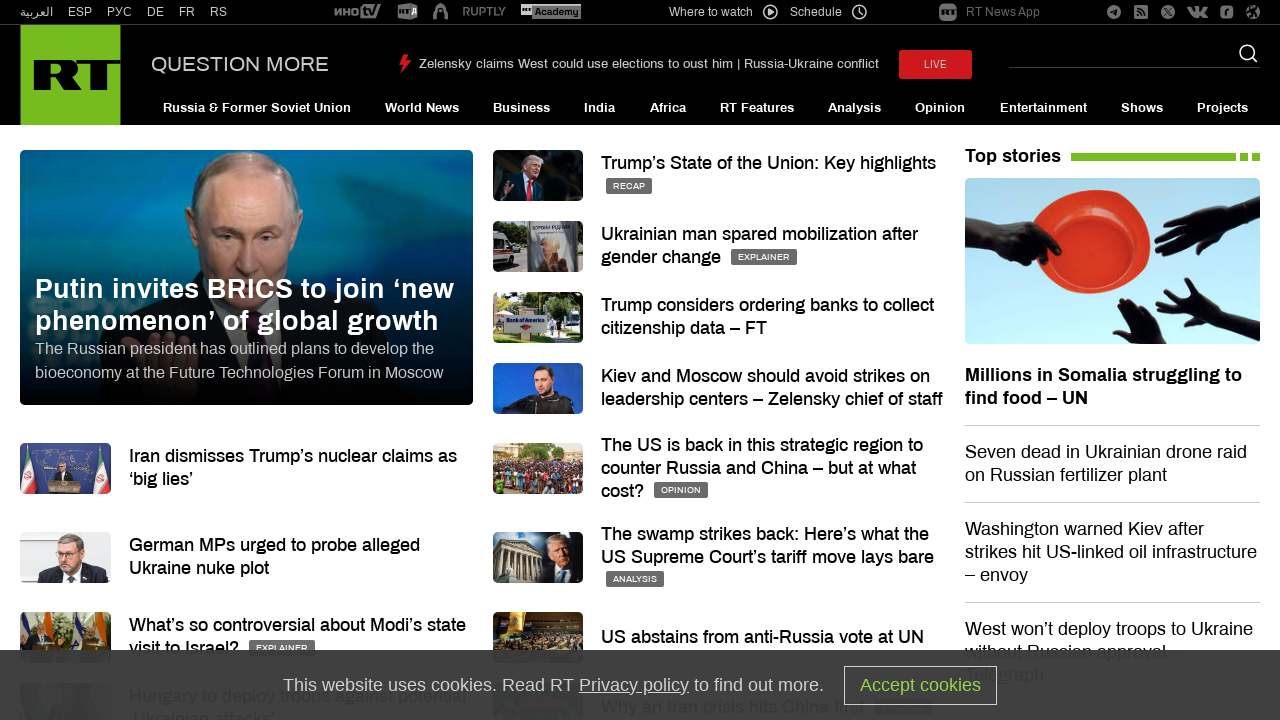

Filled search box with 'soros romania' on input[name='q']
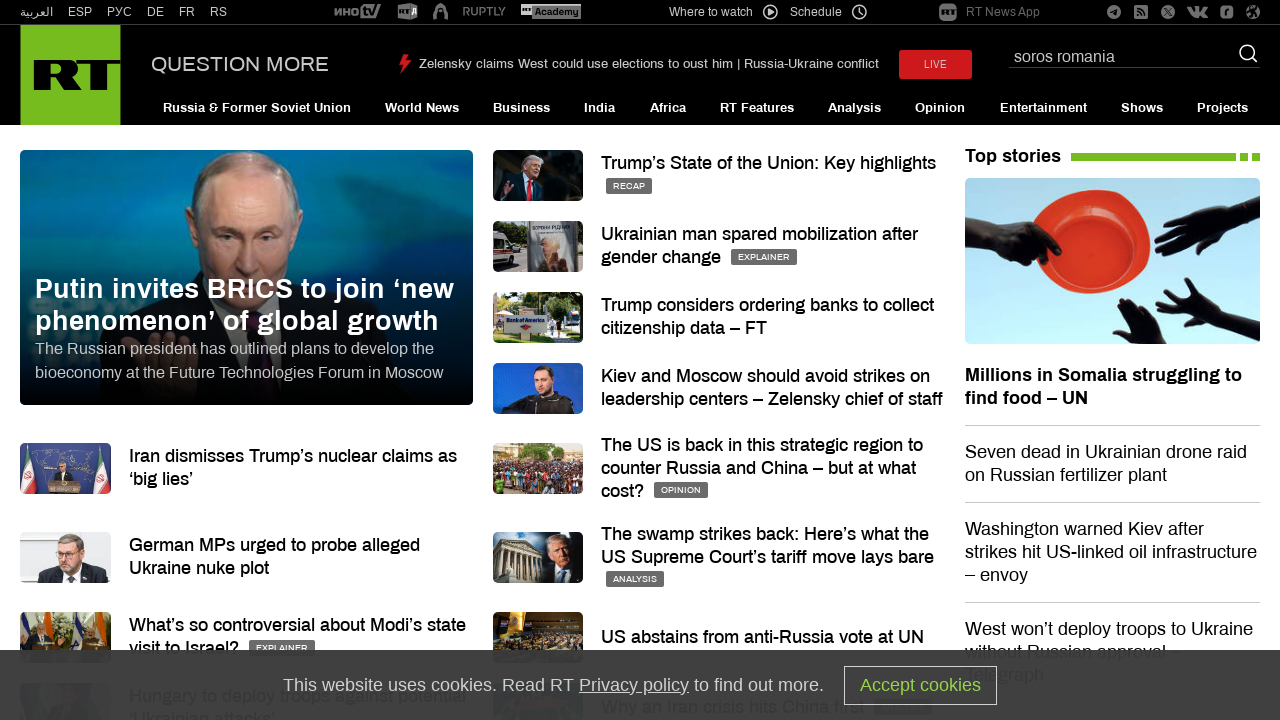

Pressed Enter to submit search query on input[name='q']
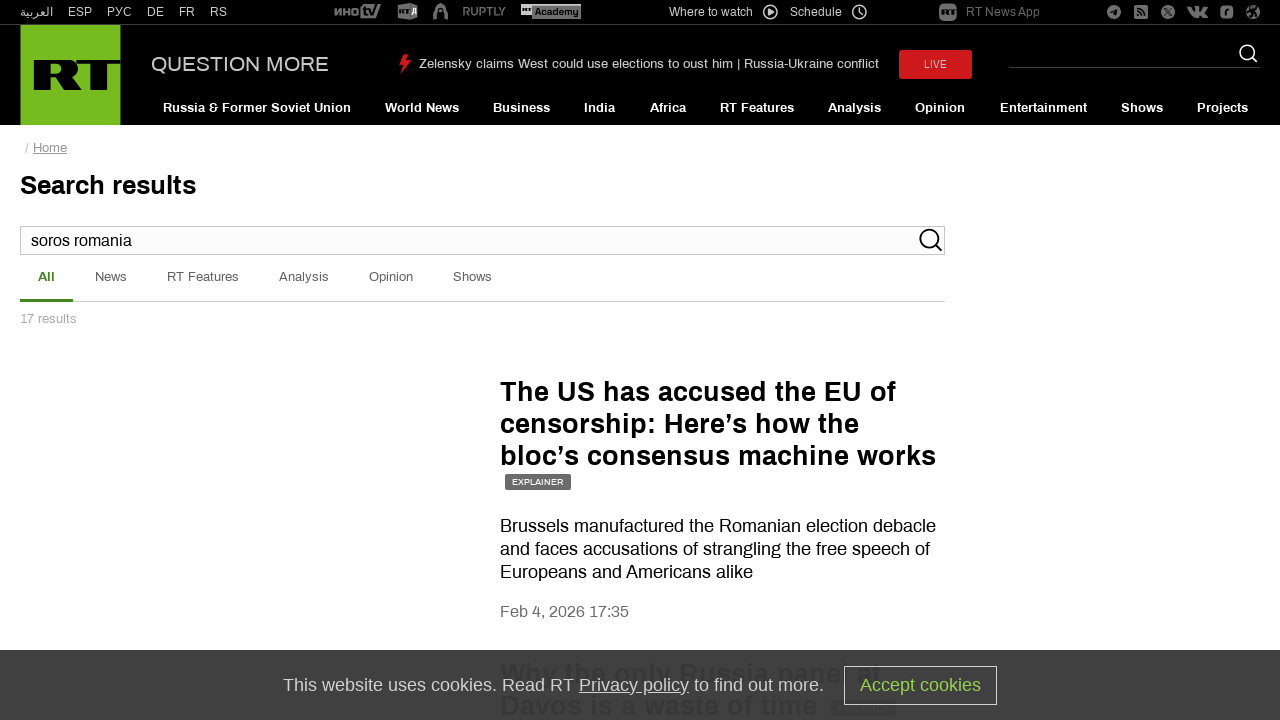

Search results loaded with 'More' button visible
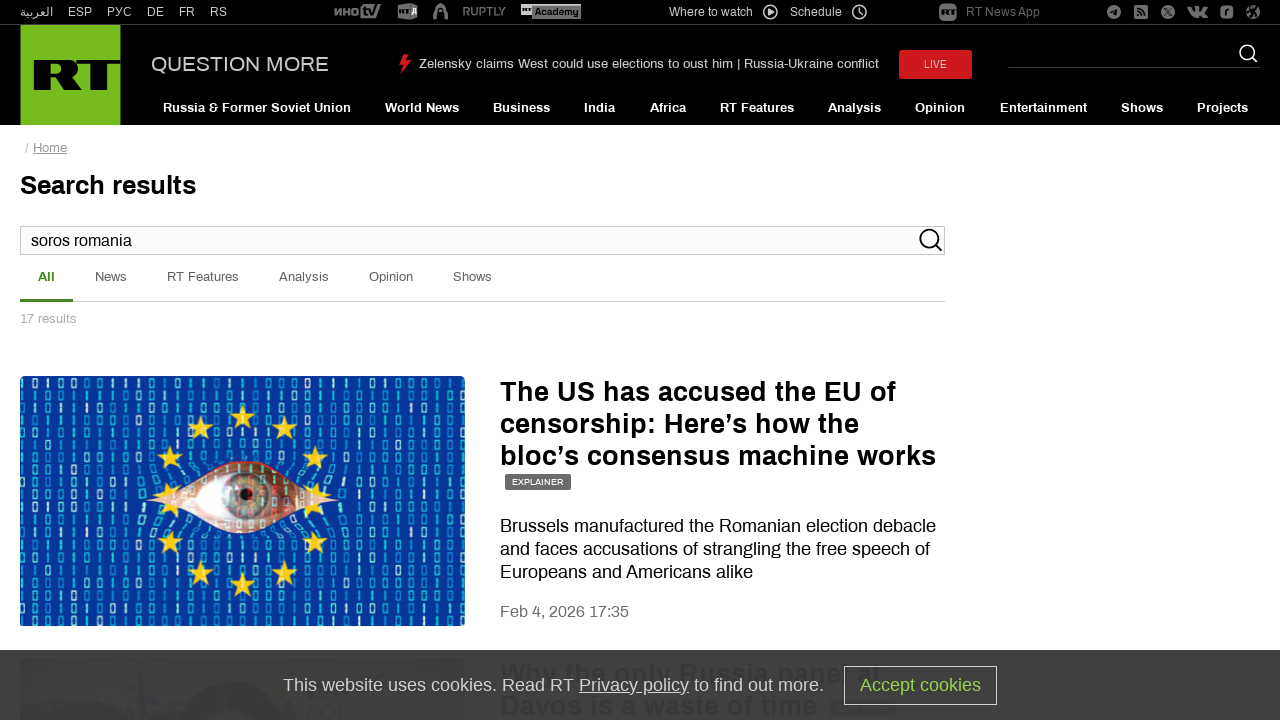

Clicked 'More' button to load additional results at (240, 65) on text=More
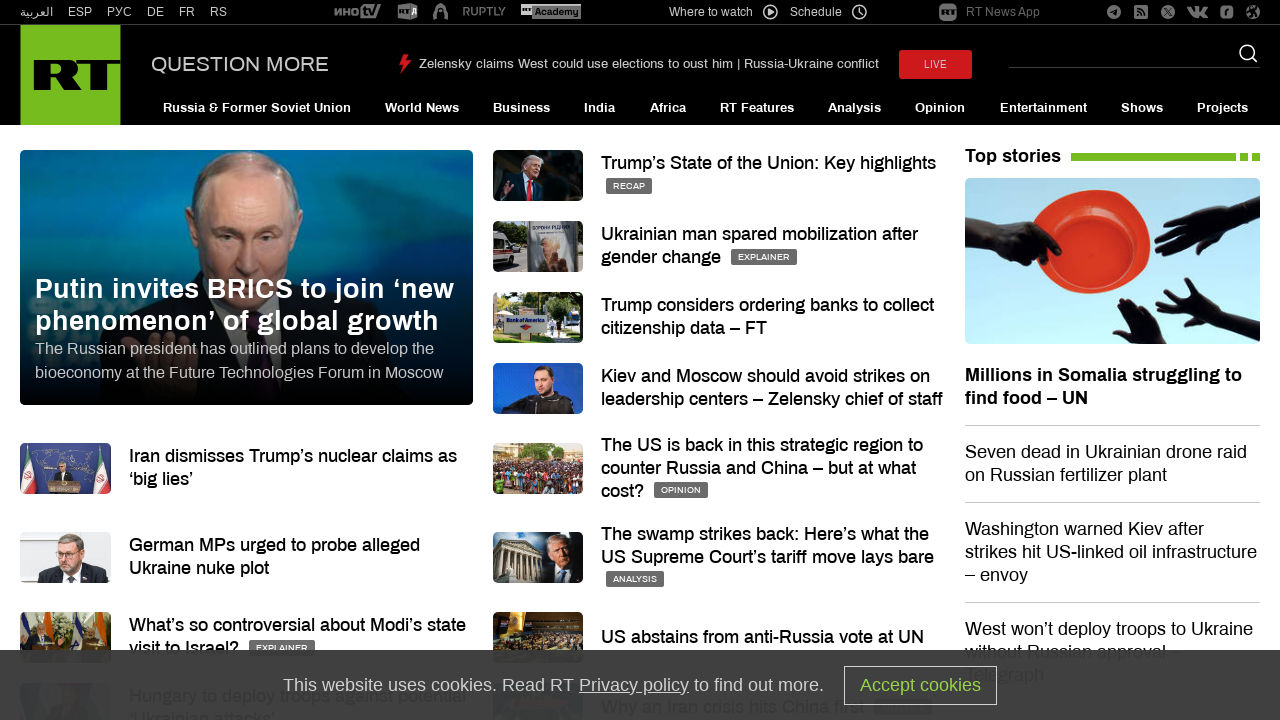

Page finished loading after clicking More button
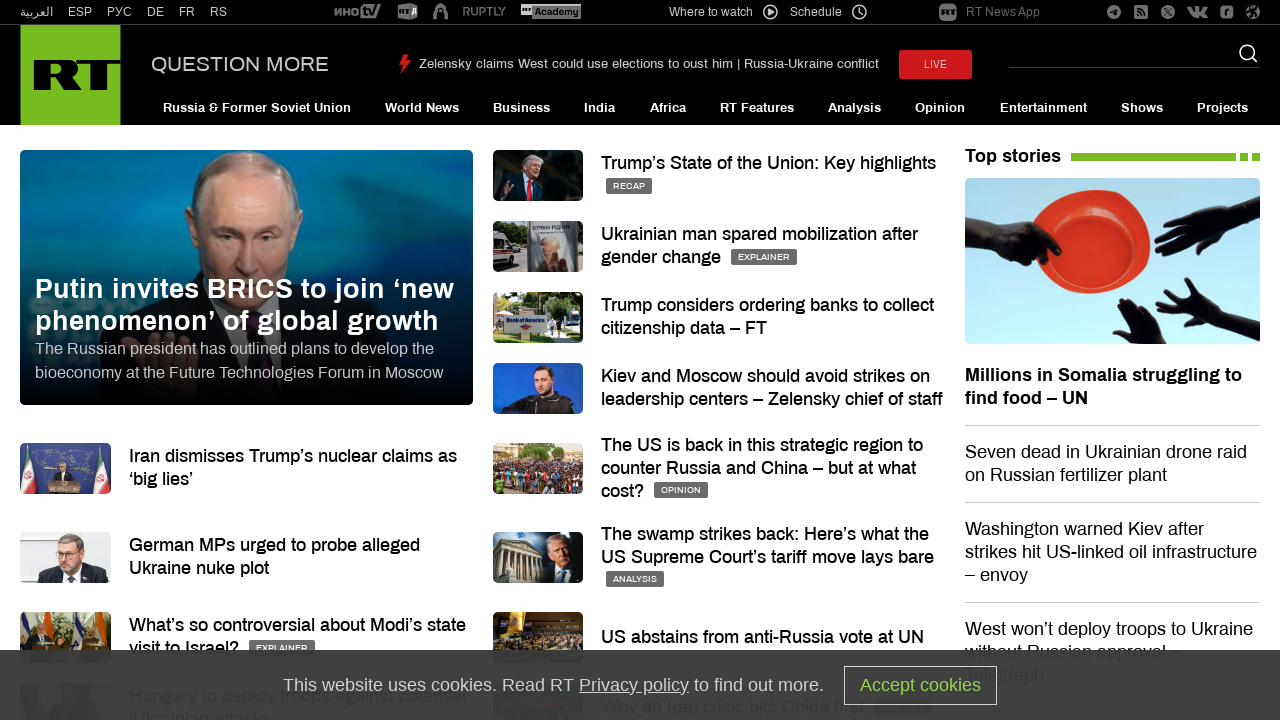

Verified that links are present on the results page
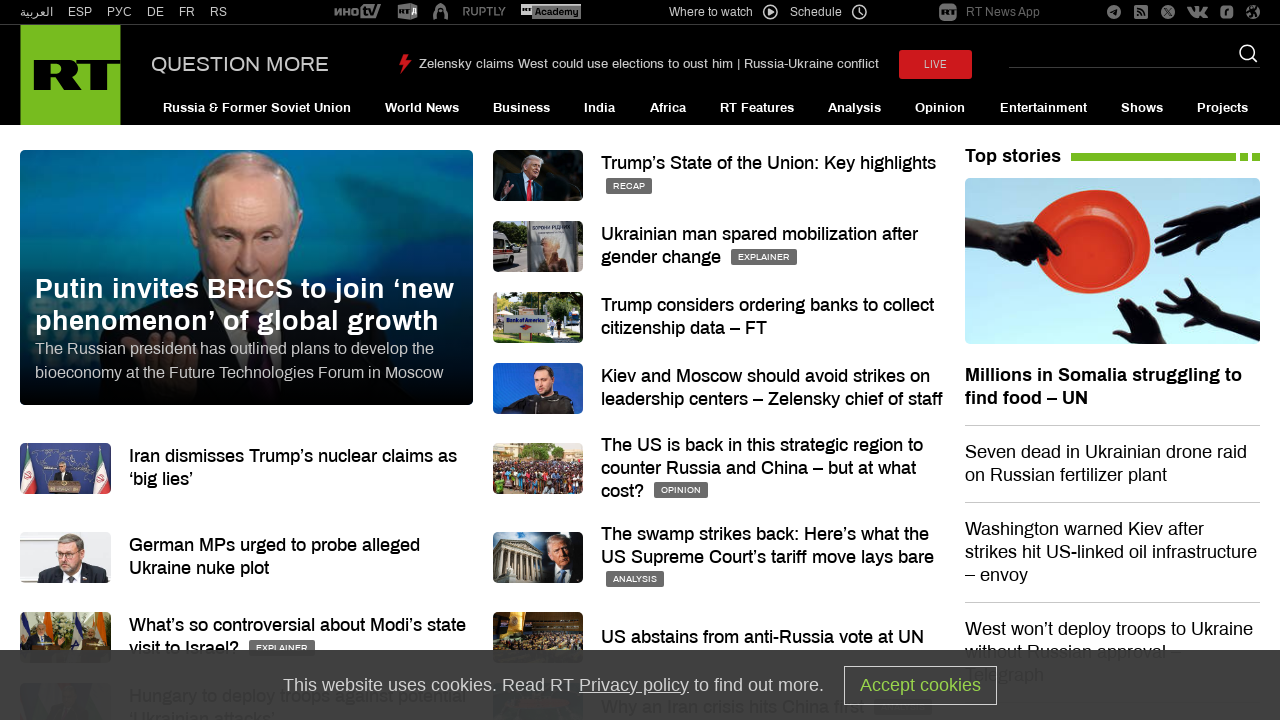

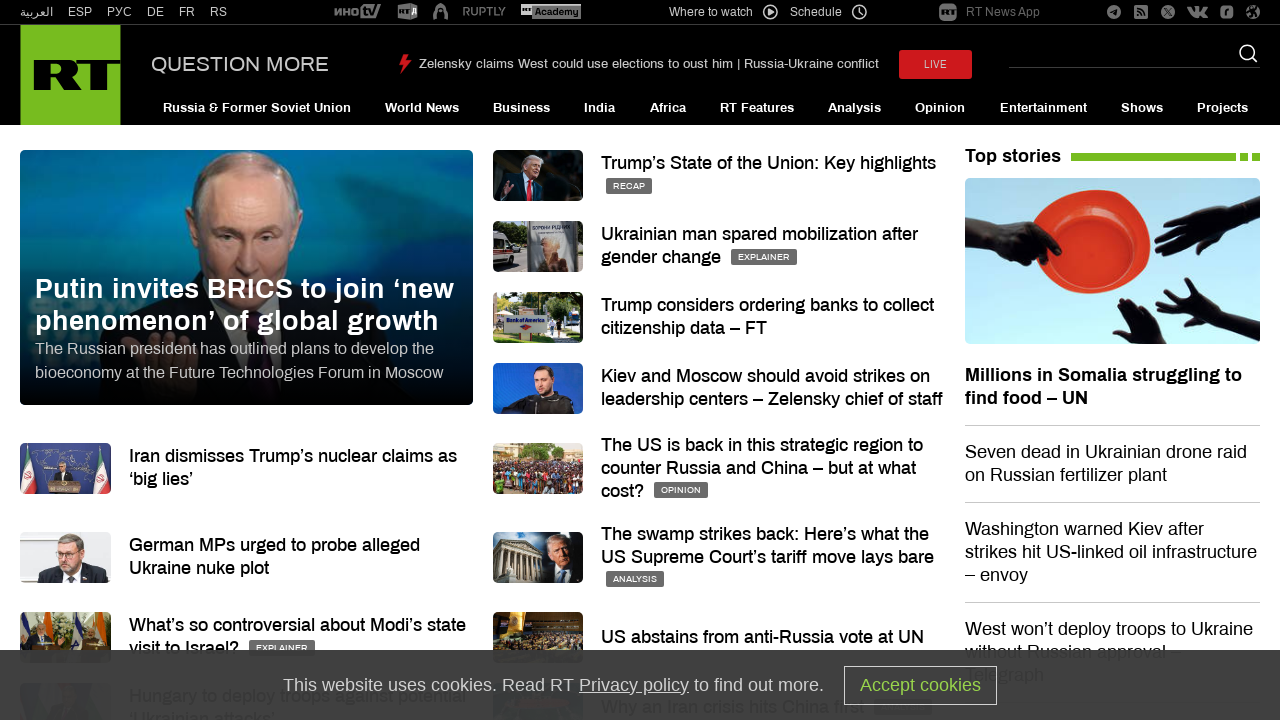